Tests that the Clear completed button displays correct text after completing an item

Starting URL: https://demo.playwright.dev/todomvc

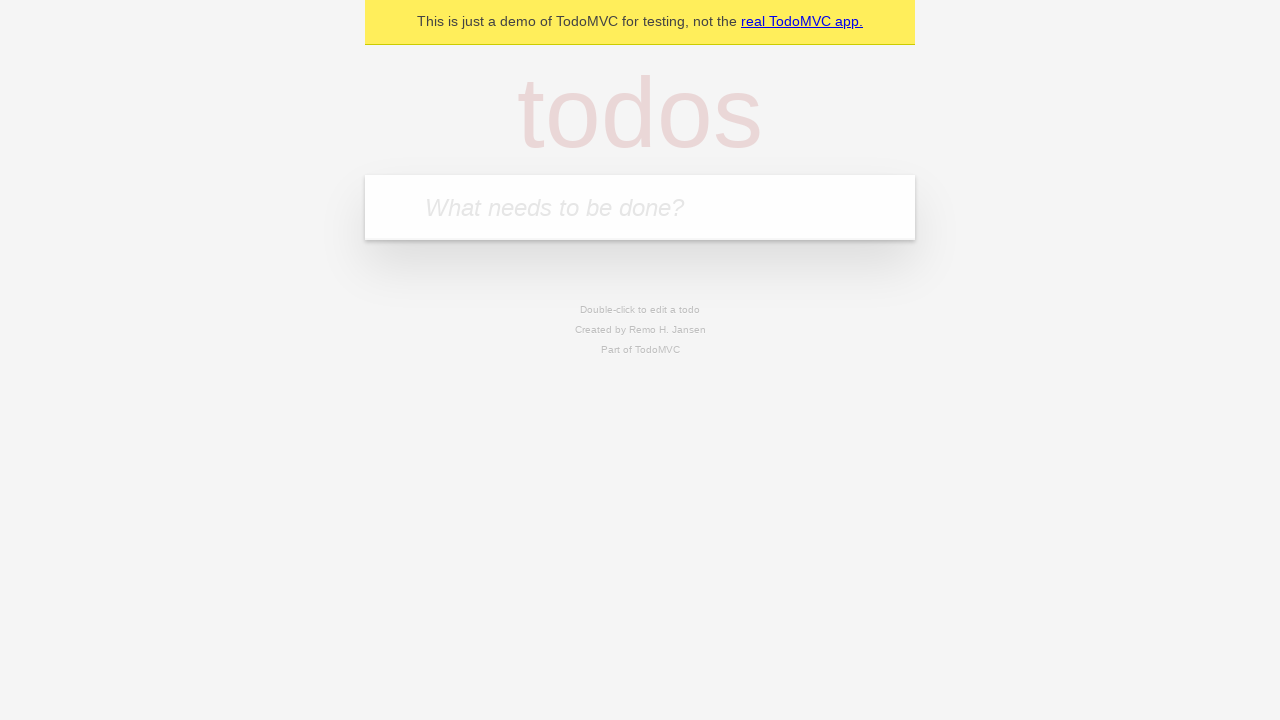

Filled todo input with 'buy some cheese' on internal:attr=[placeholder="What needs to be done?"i]
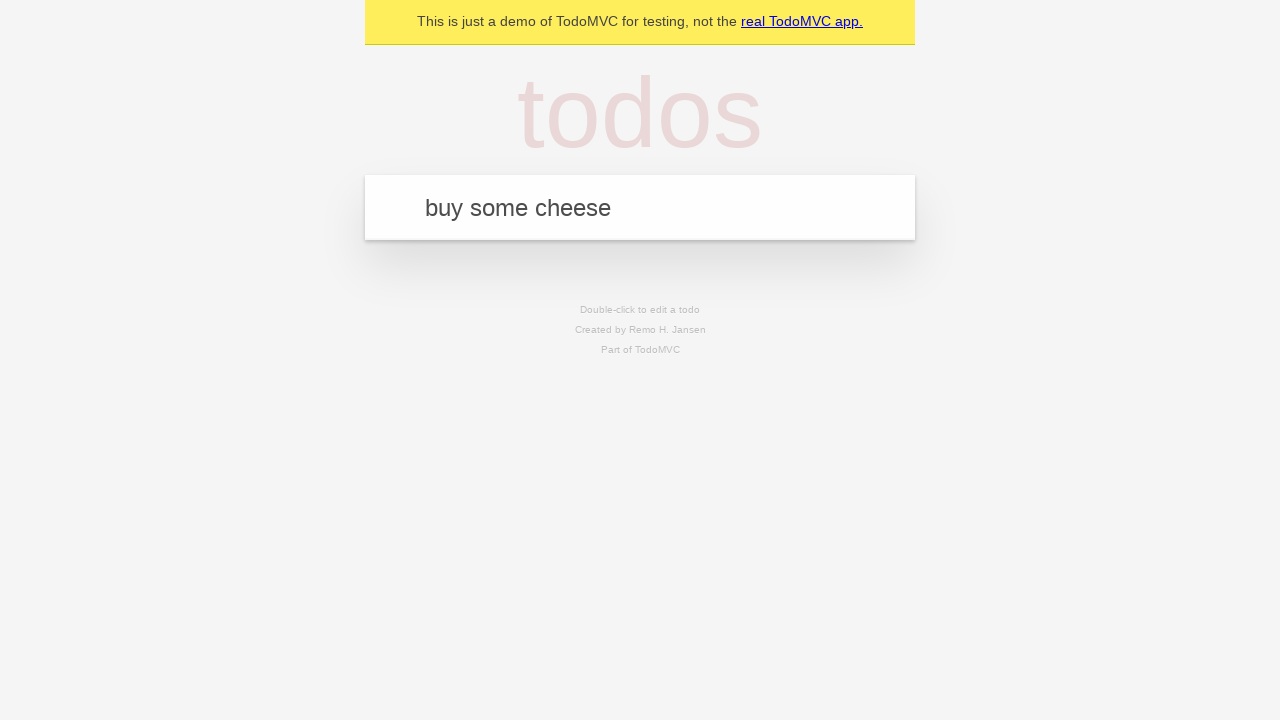

Pressed Enter to create todo 'buy some cheese' on internal:attr=[placeholder="What needs to be done?"i]
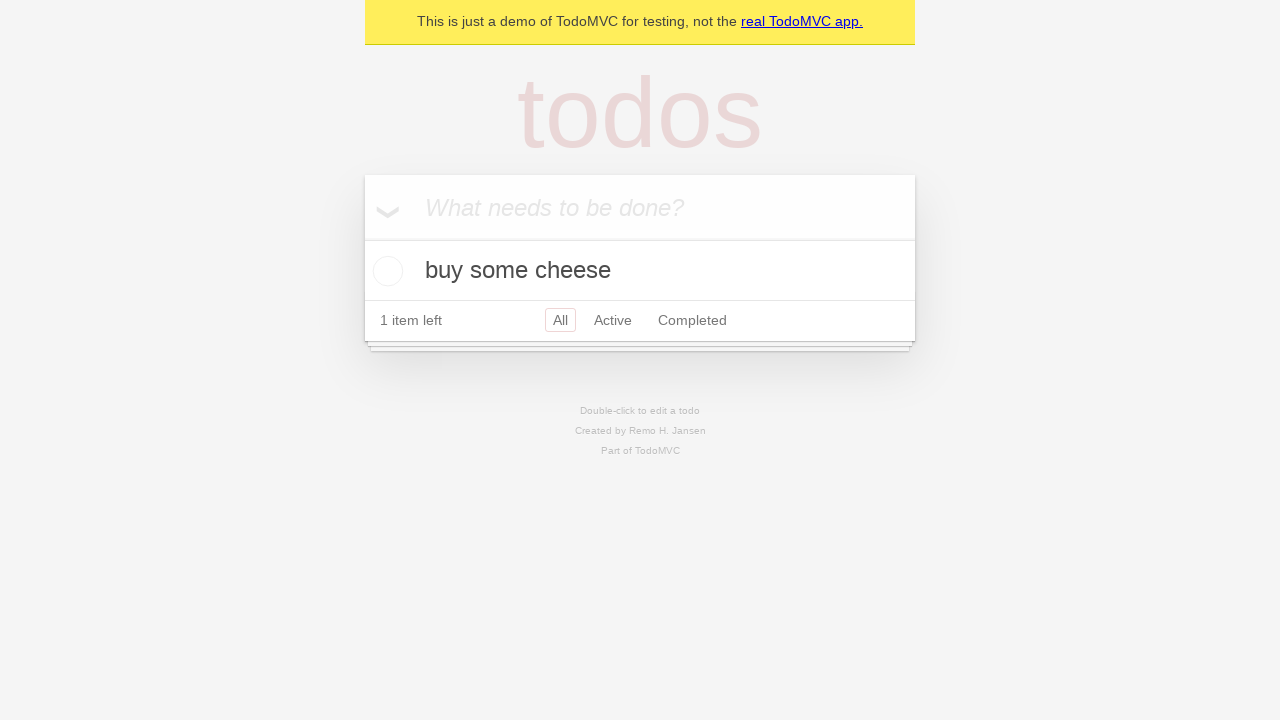

Filled todo input with 'feed the cat' on internal:attr=[placeholder="What needs to be done?"i]
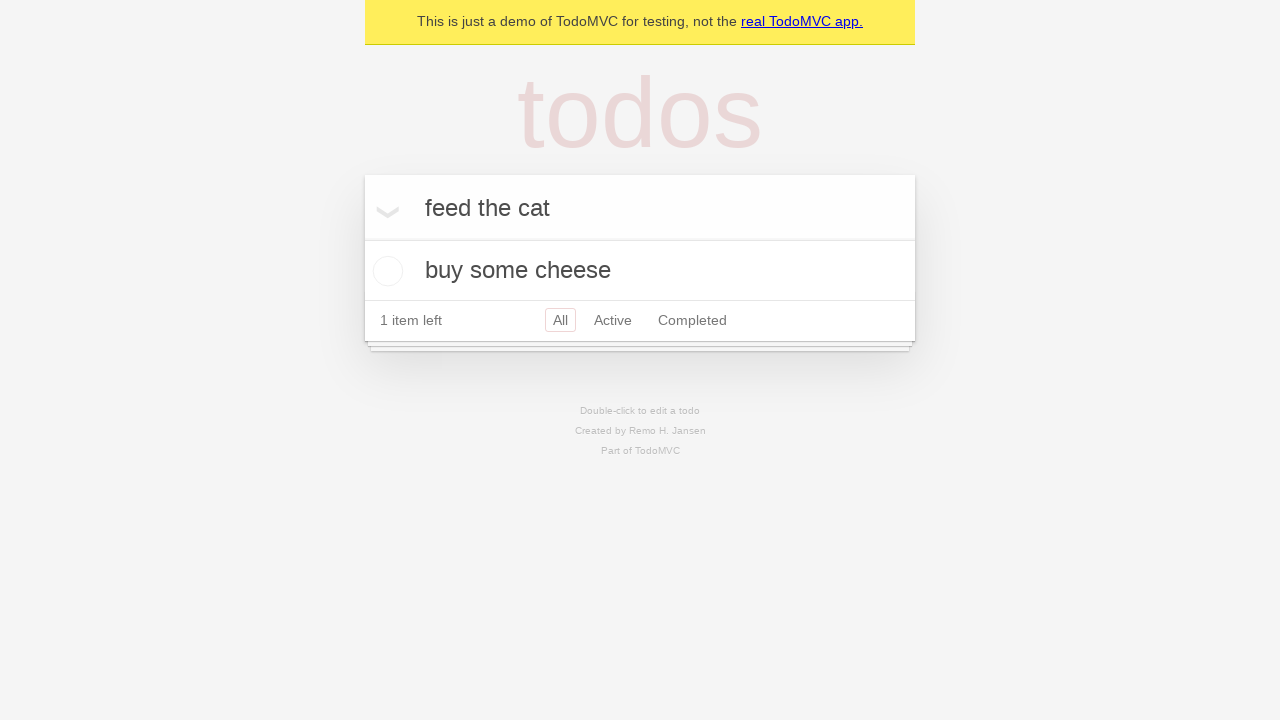

Pressed Enter to create todo 'feed the cat' on internal:attr=[placeholder="What needs to be done?"i]
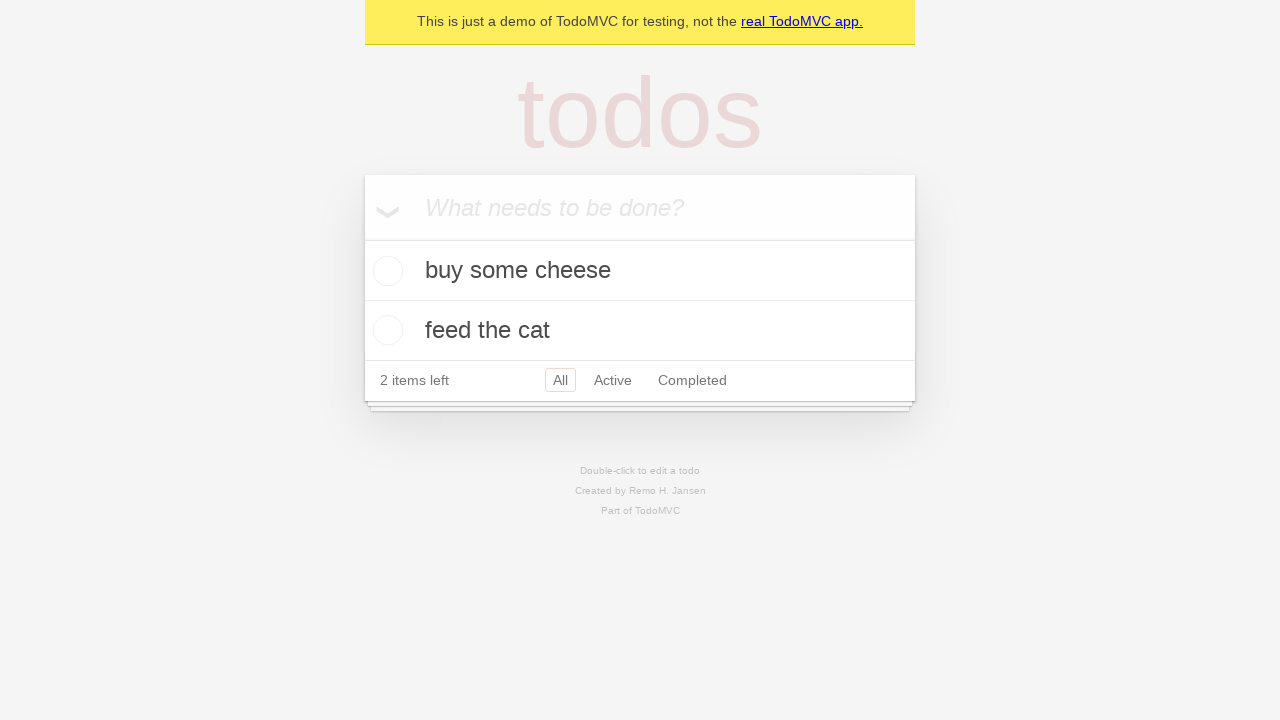

Filled todo input with 'book a doctors appointment' on internal:attr=[placeholder="What needs to be done?"i]
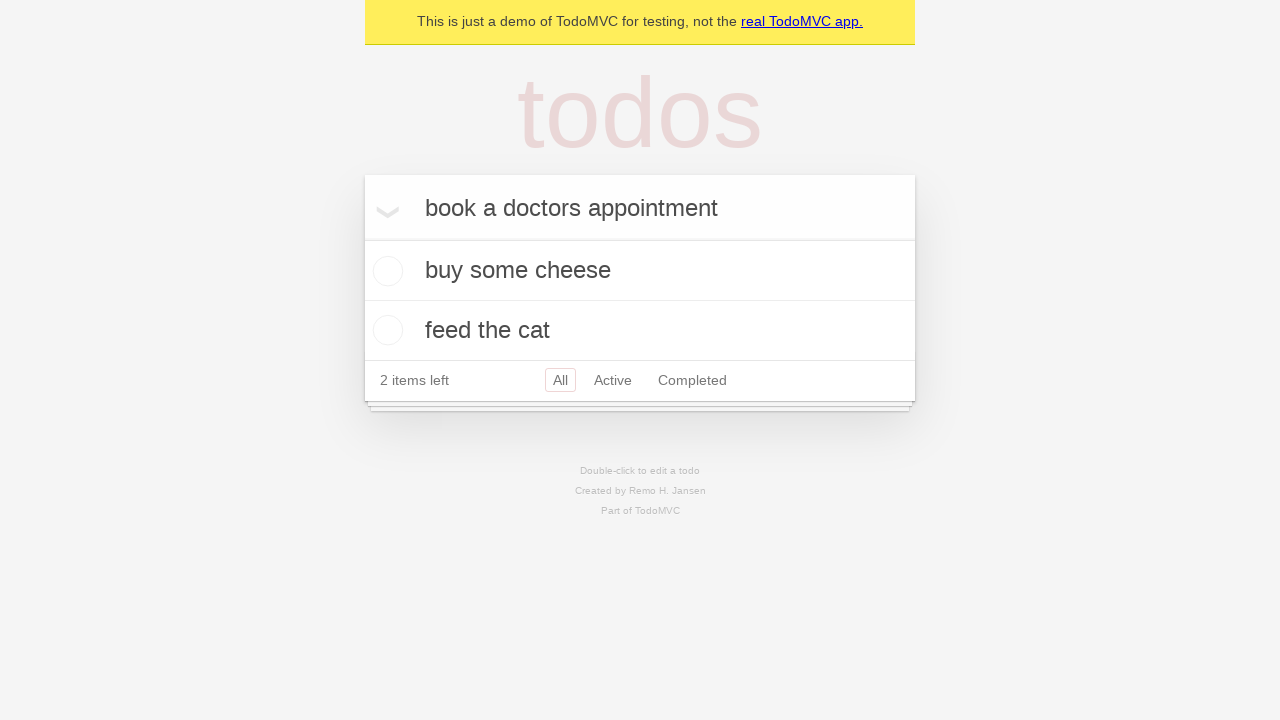

Pressed Enter to create todo 'book a doctors appointment' on internal:attr=[placeholder="What needs to be done?"i]
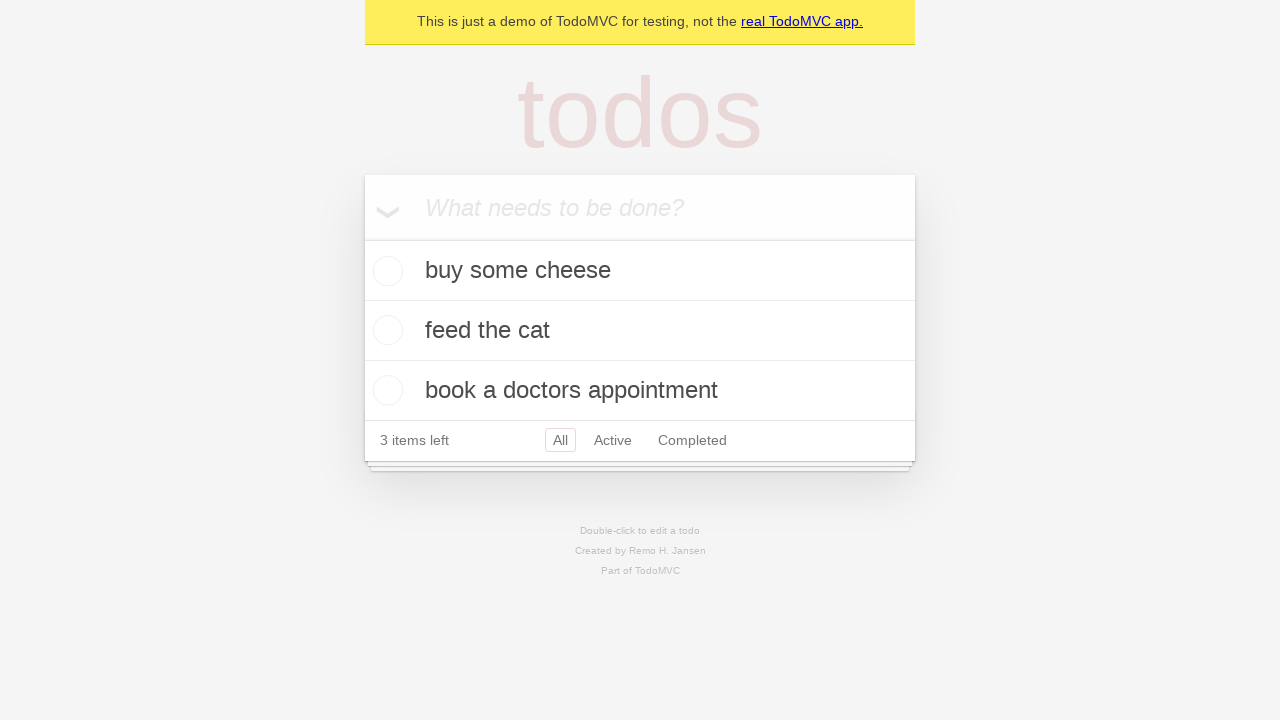

Waited for all 3 todos to load
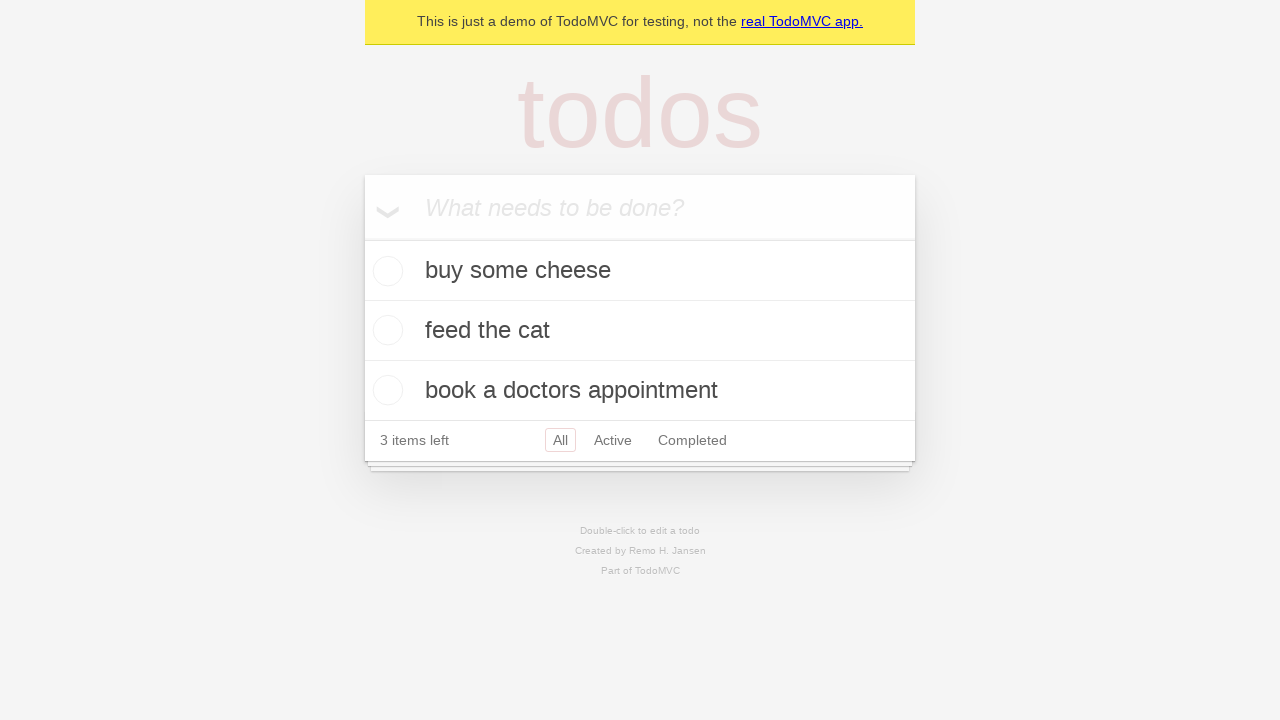

Checked the first todo item as completed at (385, 271) on .todo-list li .toggle >> nth=0
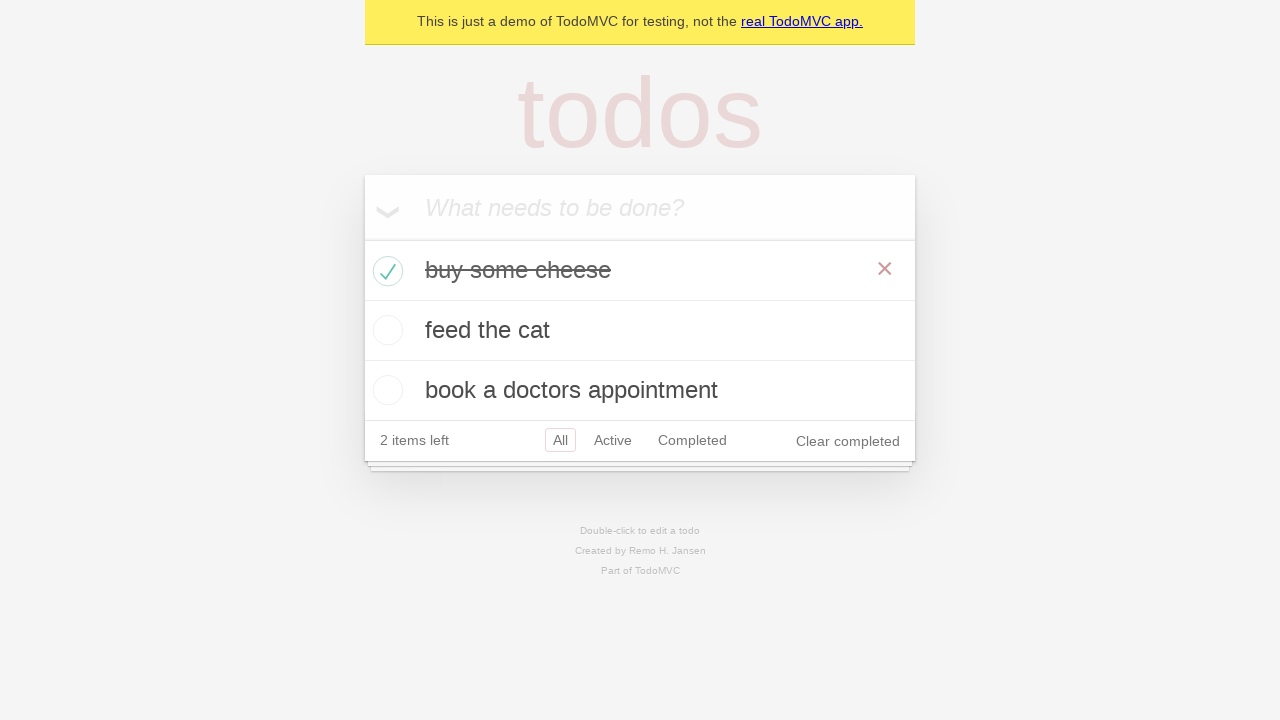

Clear completed button appeared after marking item as done
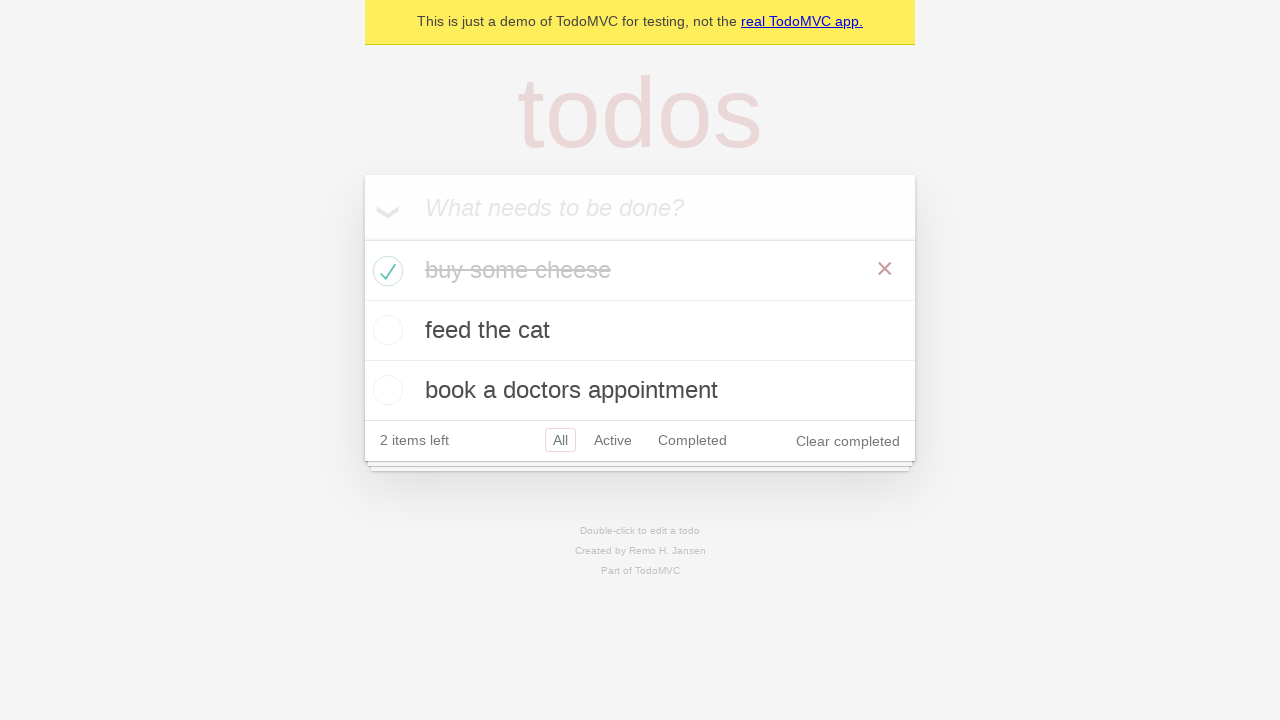

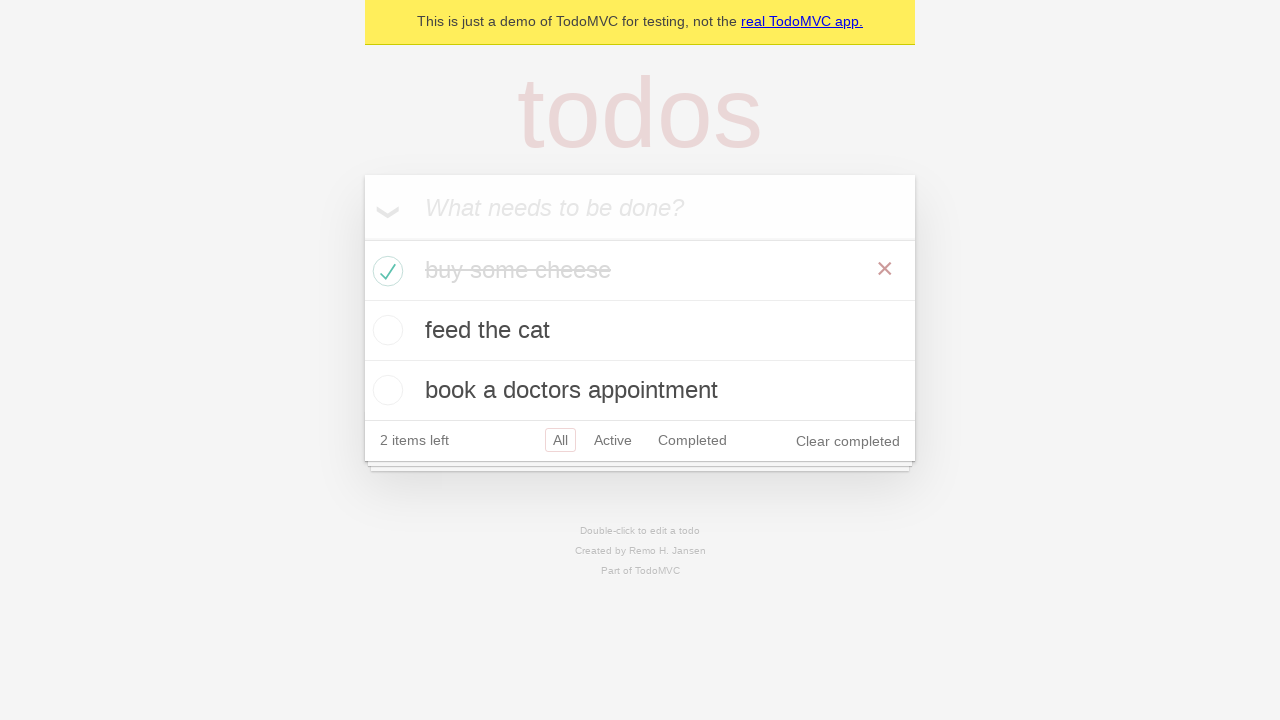